Navigates to an automation practice page and verifies the presence of a table with rows and columns, checking that table elements are properly loaded and accessible.

Starting URL: https://rahulshettyacademy.com/AutomationPractice/

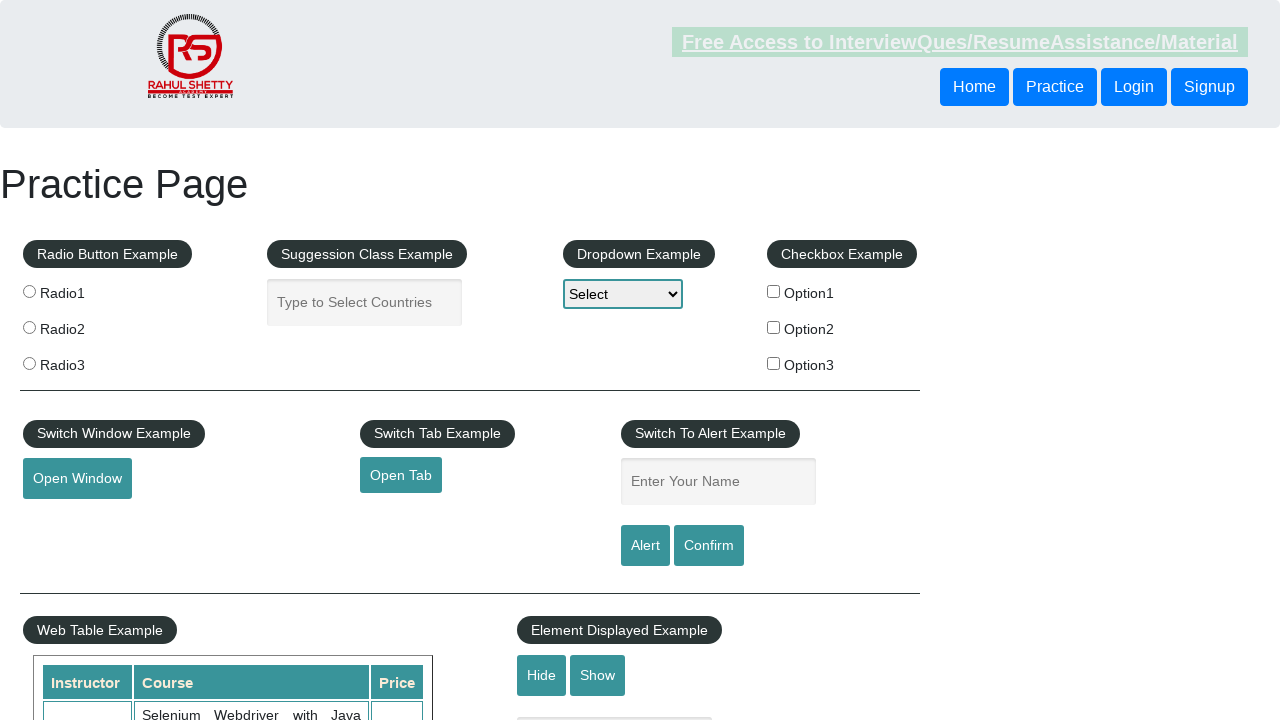

Navigated to automation practice page
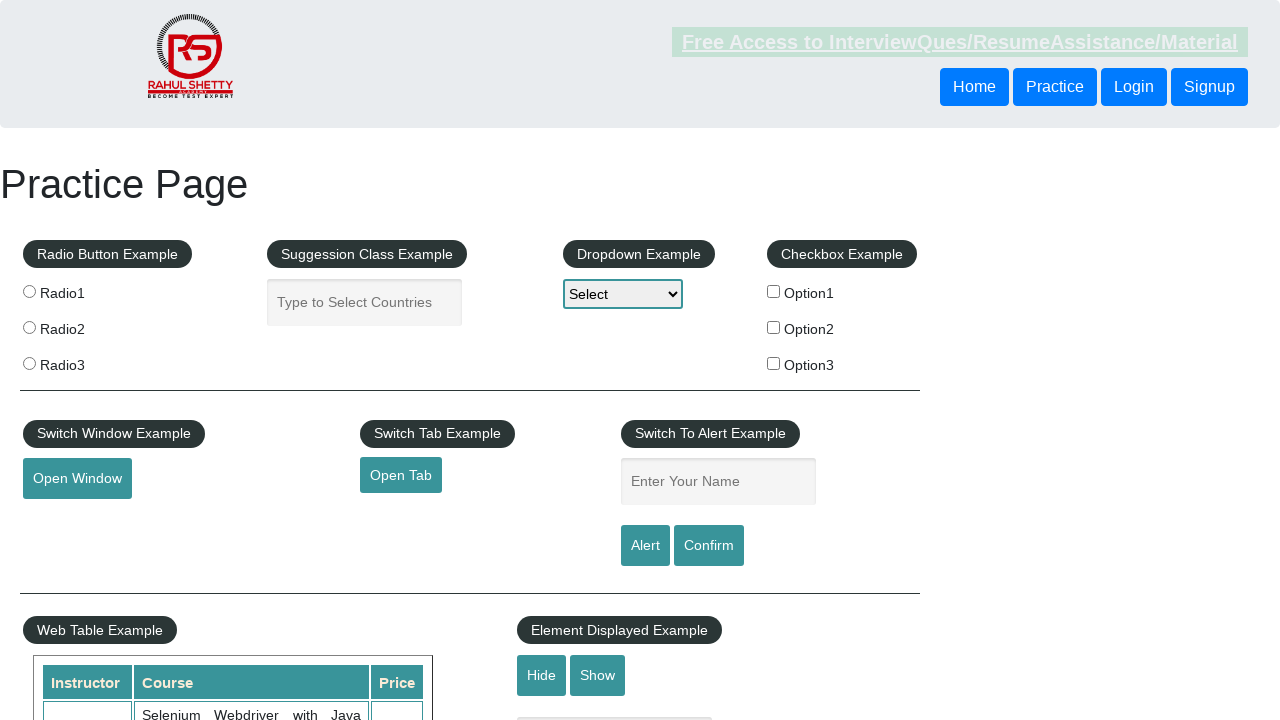

Table element loaded and became visible
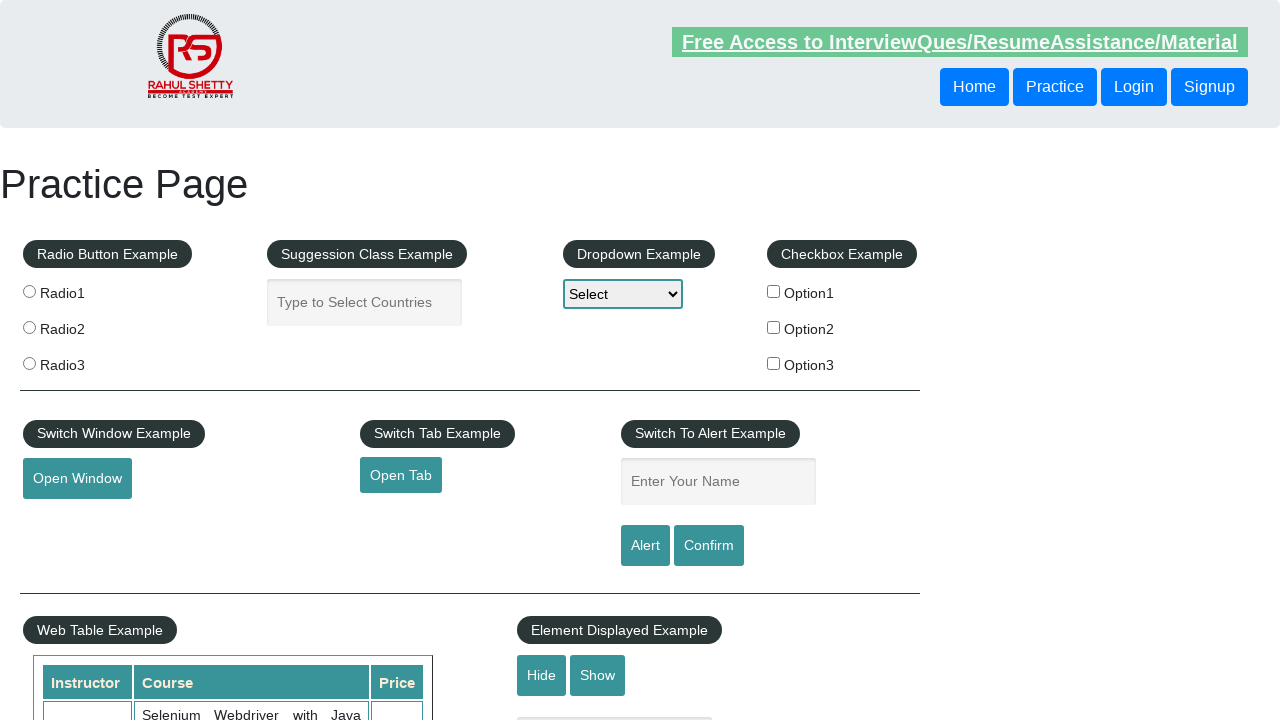

Located all table row cells in first column
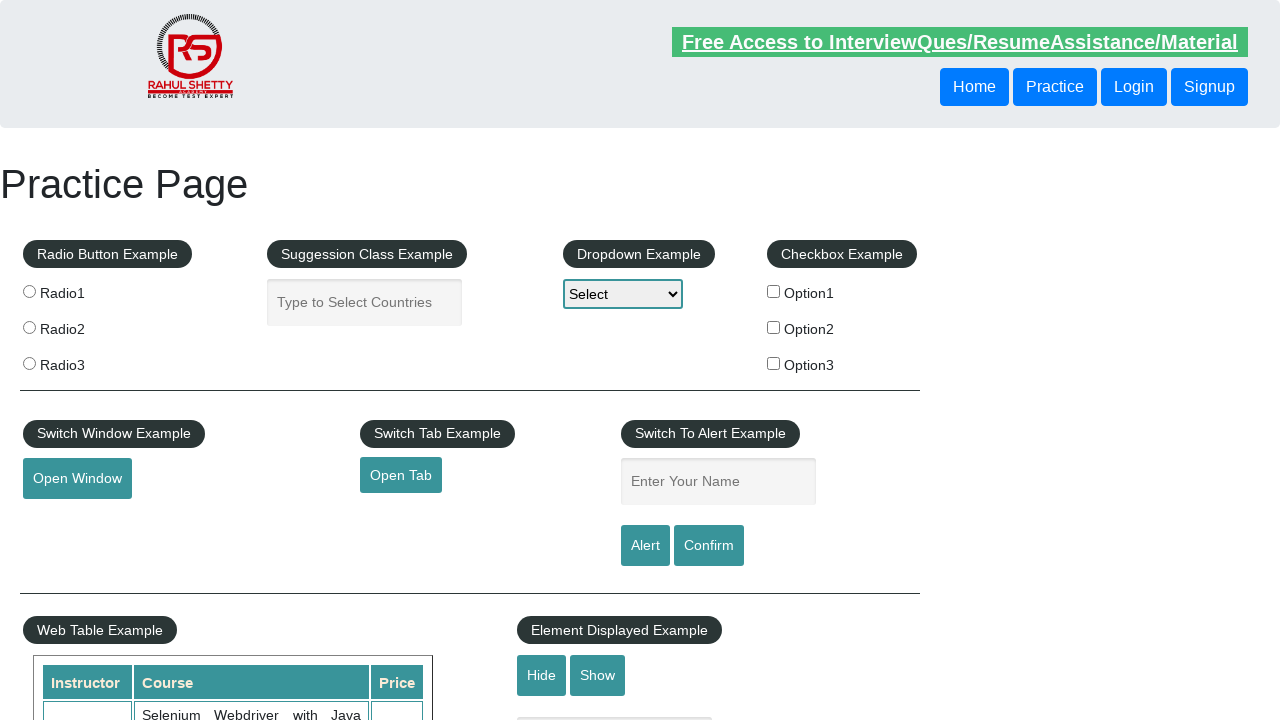

First table row cell became available
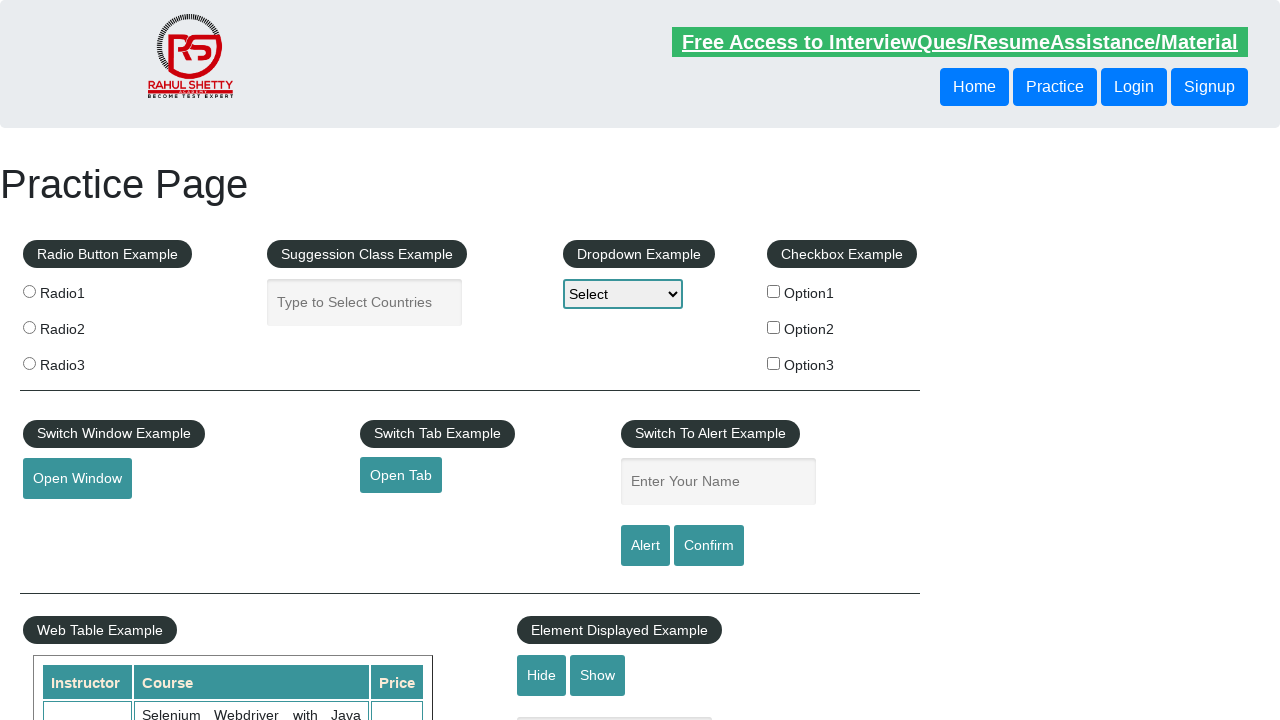

Located all table header columns
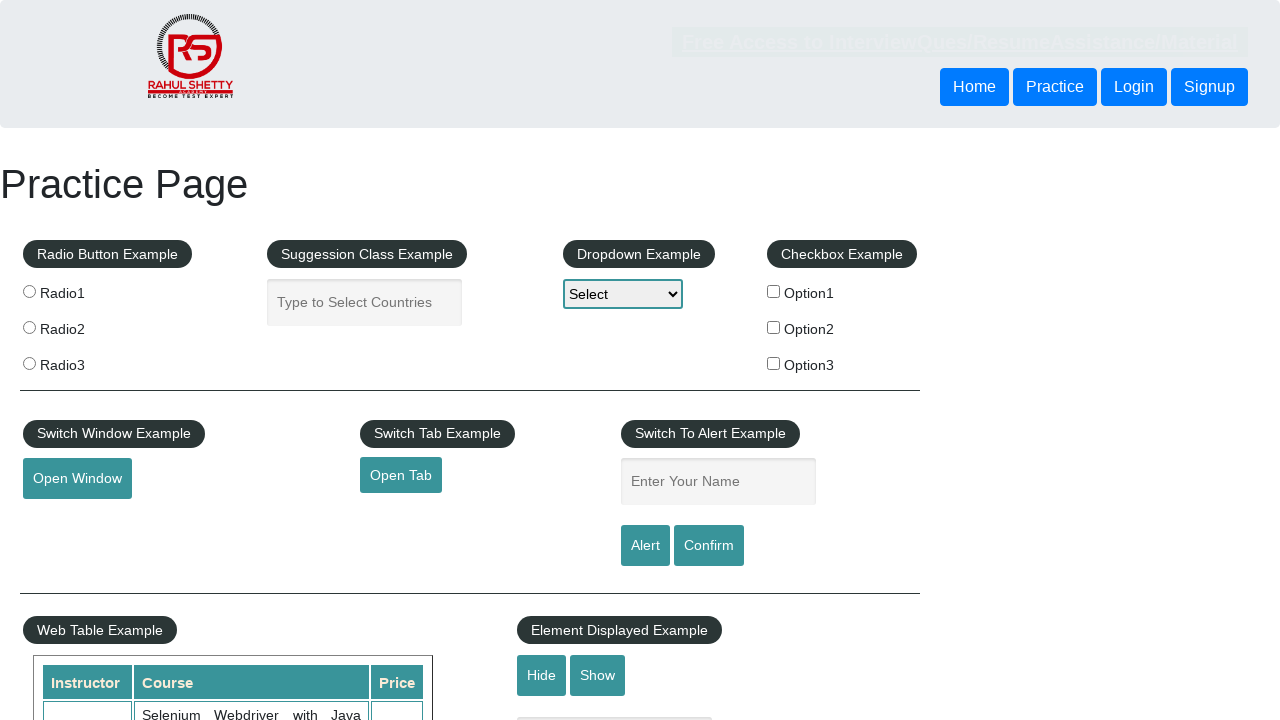

First table header column became available
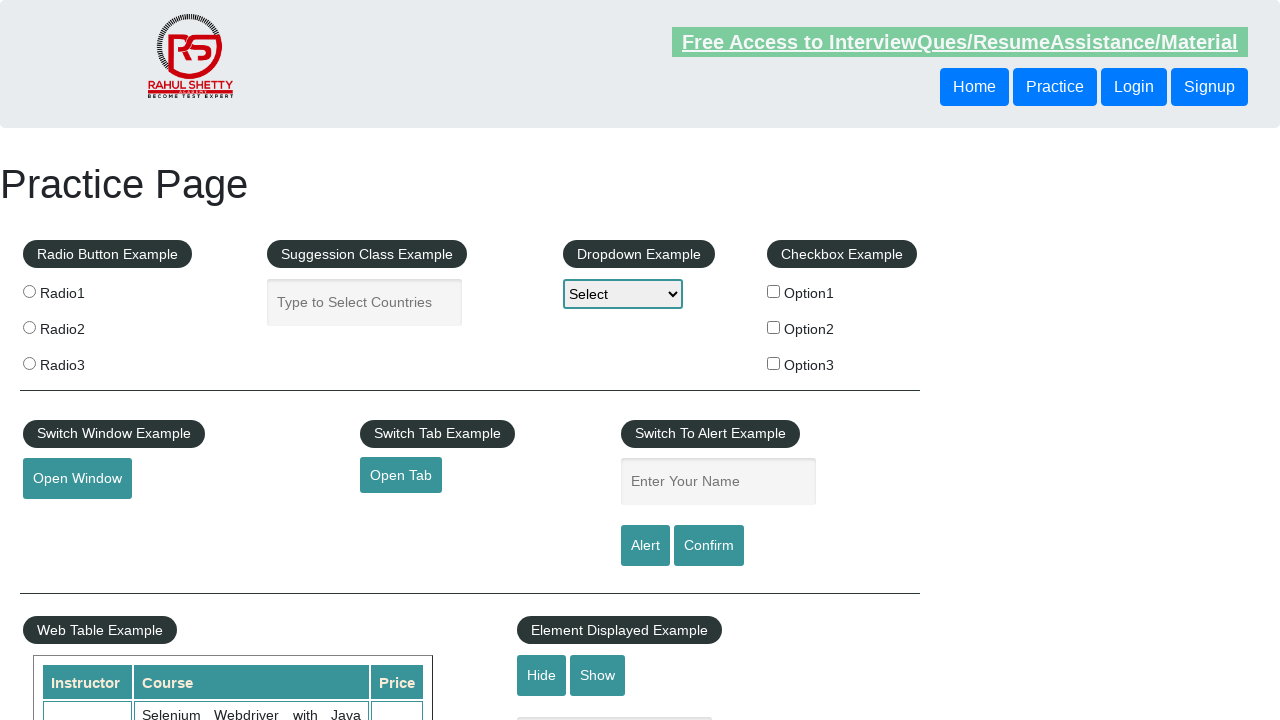

Located second table row element
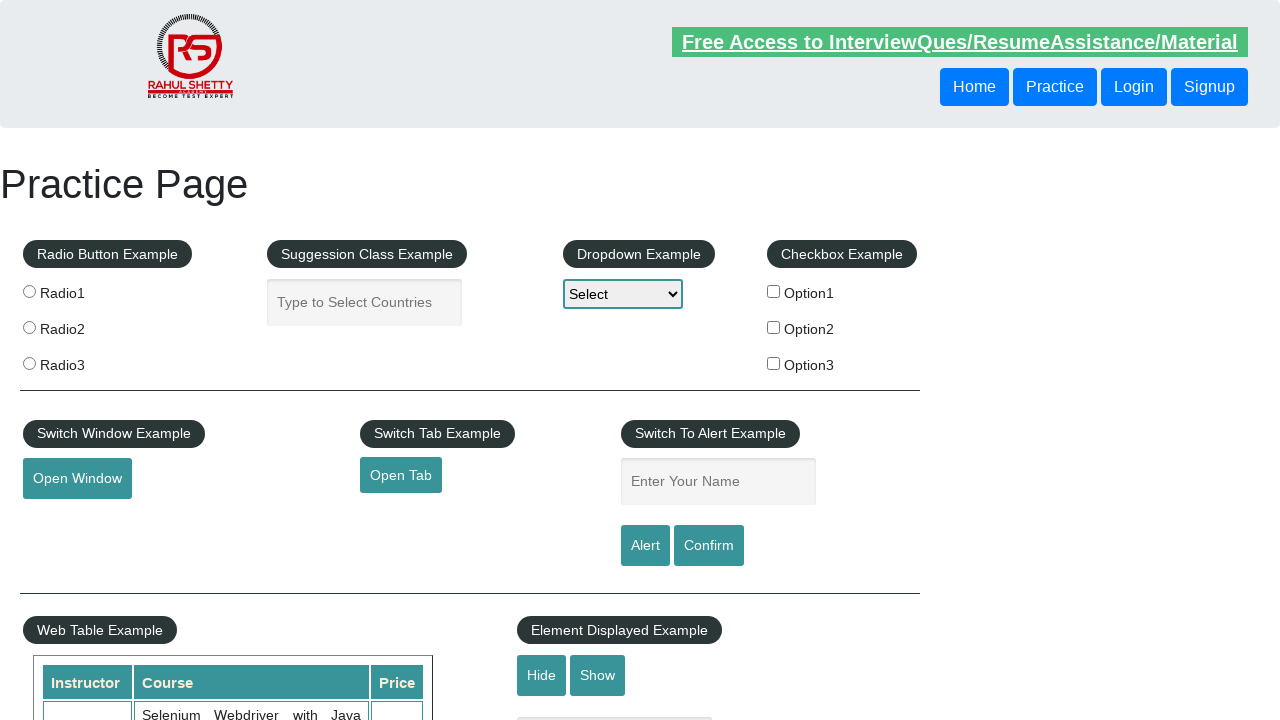

Second table row became accessible
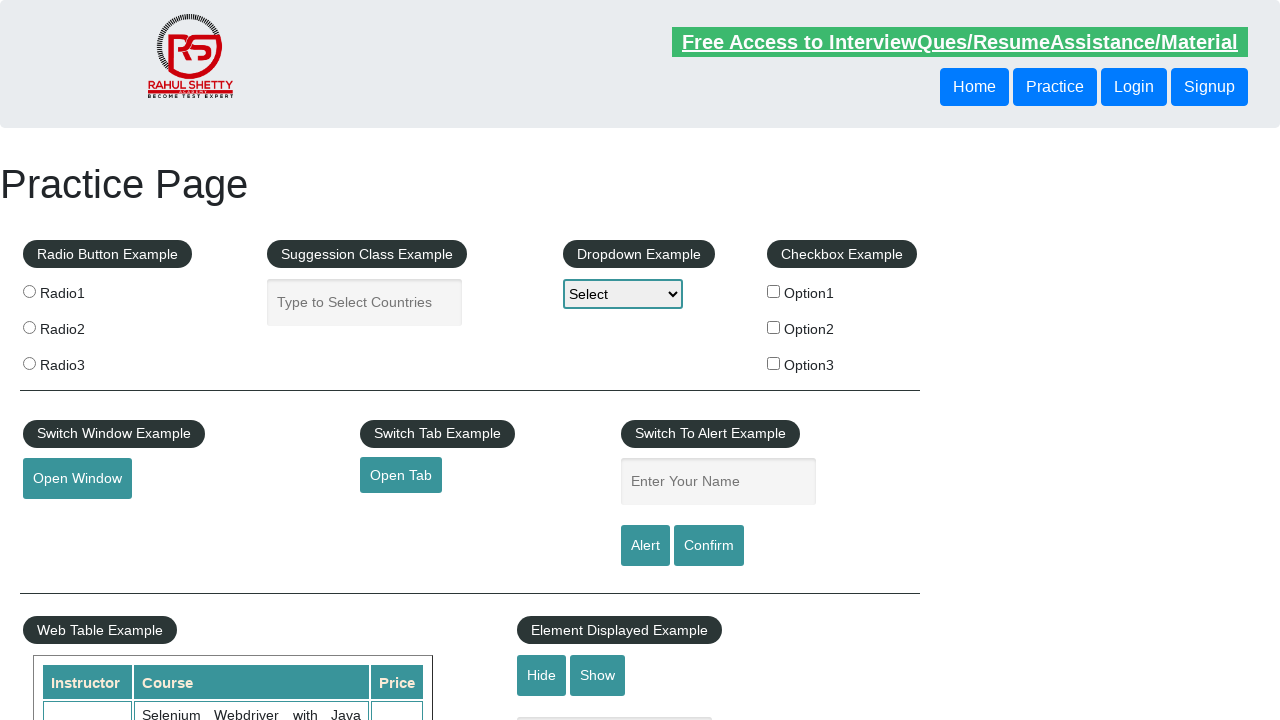

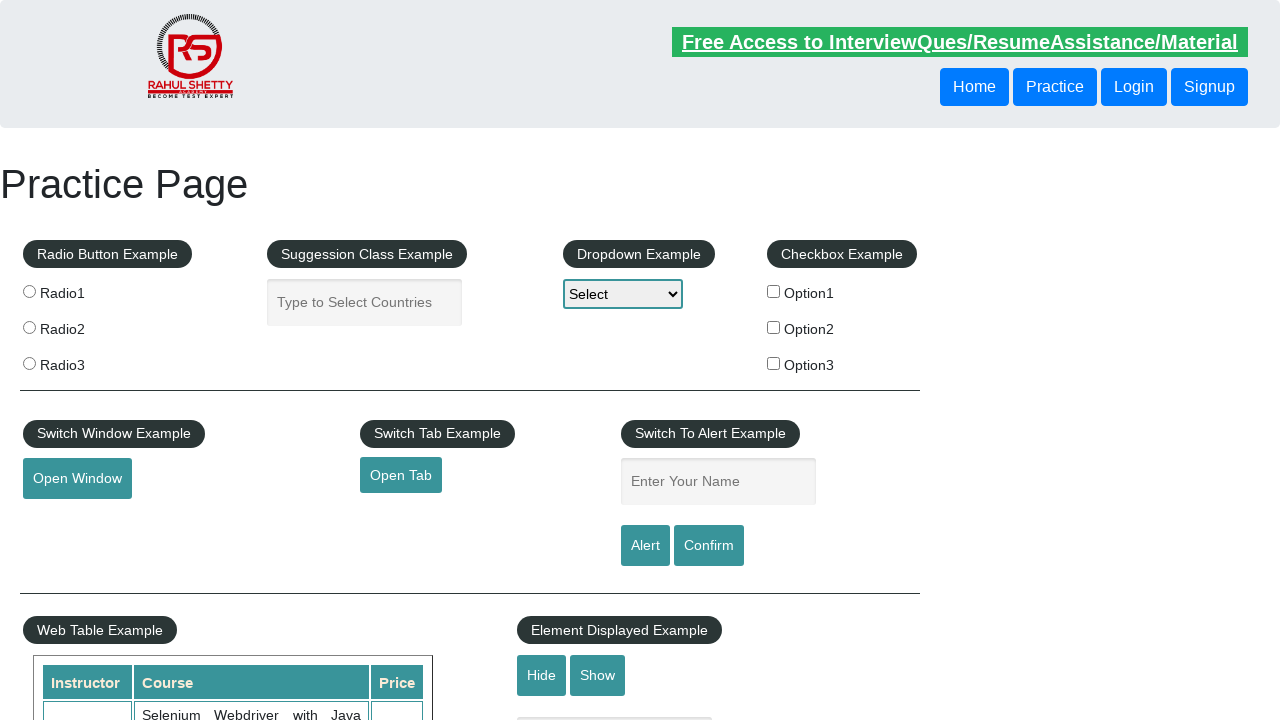